Tests clicking on a radio button and checkbox, then verifies they become selected after the click actions.

Starting URL: https://automationfc.github.io/basic-form/index.html

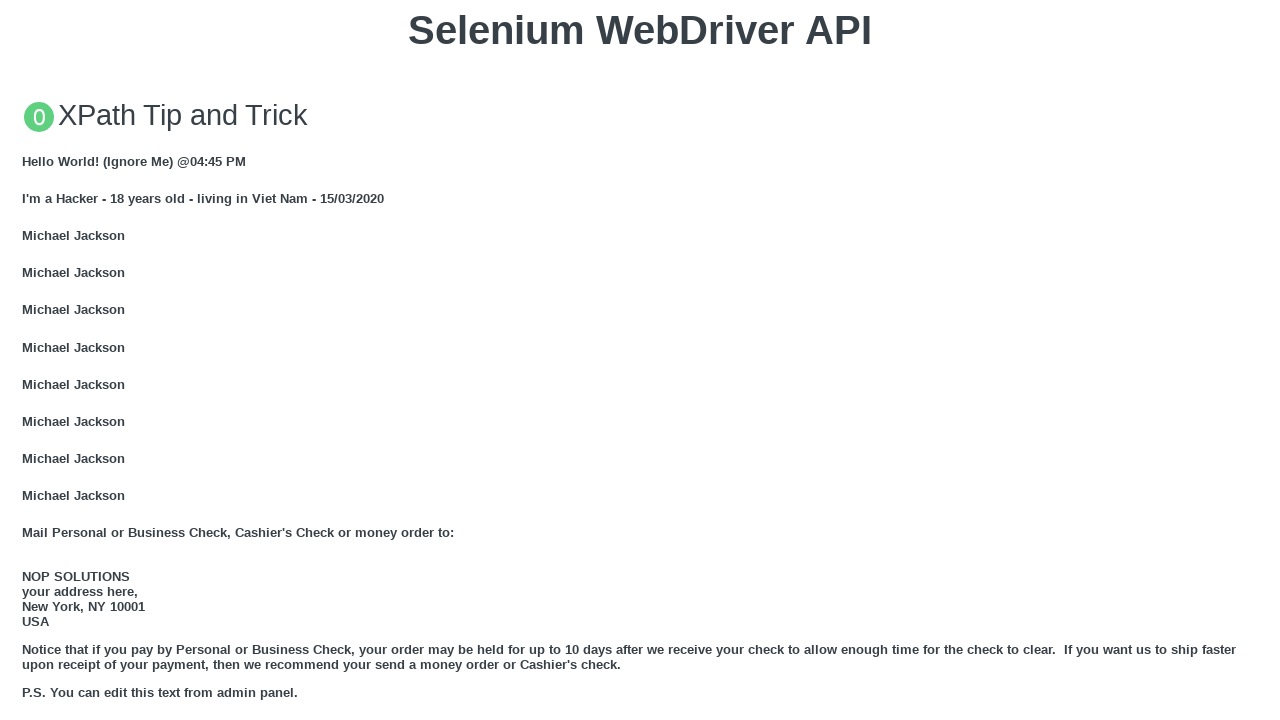

Waited for mail input field to load
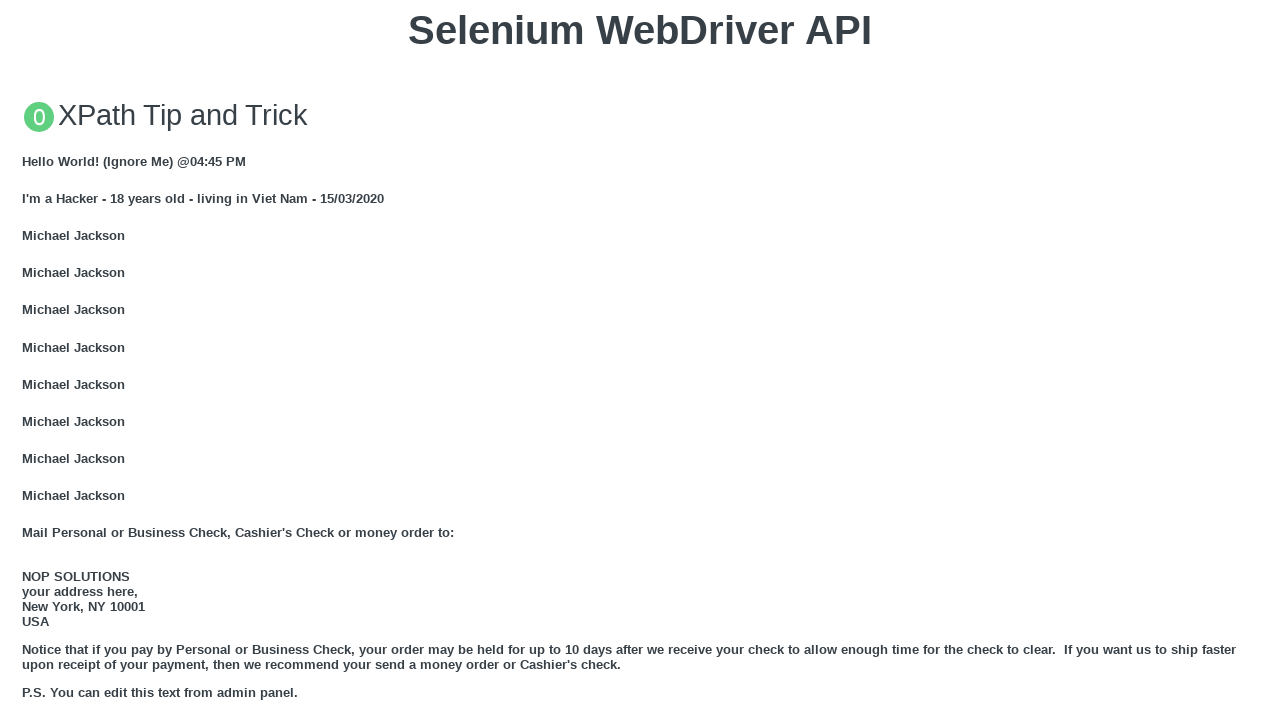

Clicked 'Under 18' radio button at (76, 360) on xpath=//label[text()='Under 18']
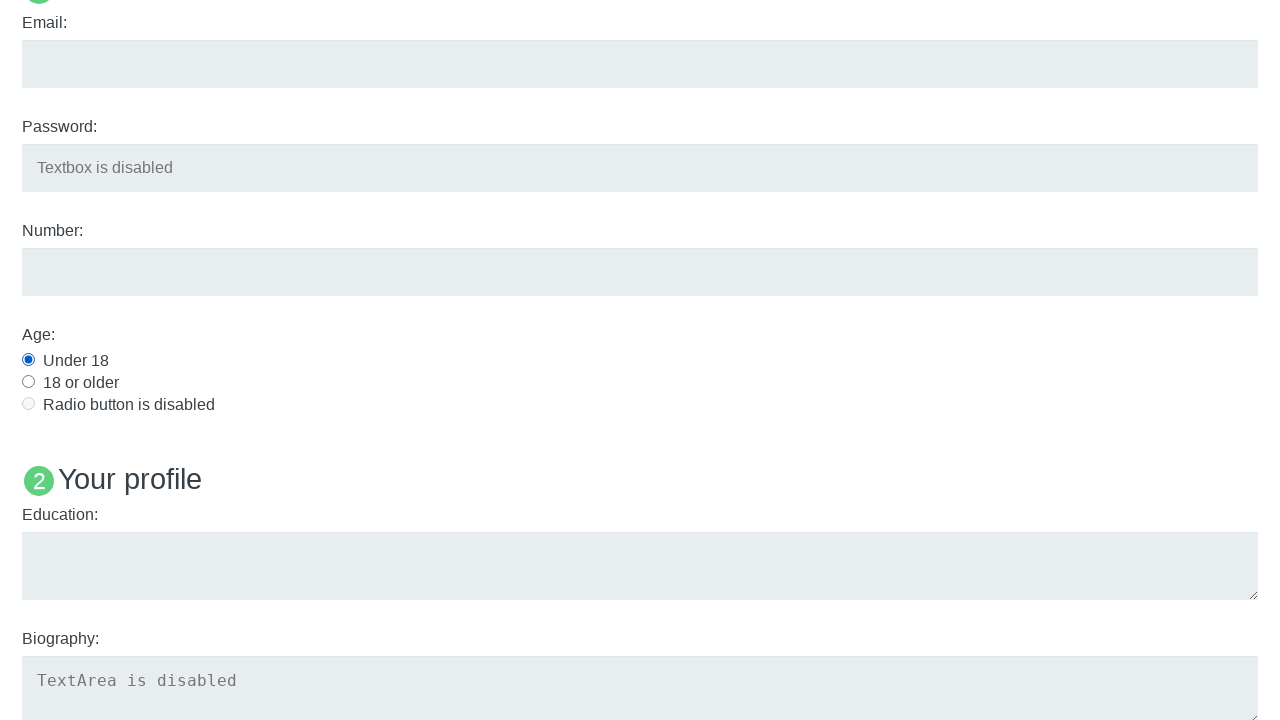

Clicked Java checkbox at (60, 361) on xpath=//label[@for='java']
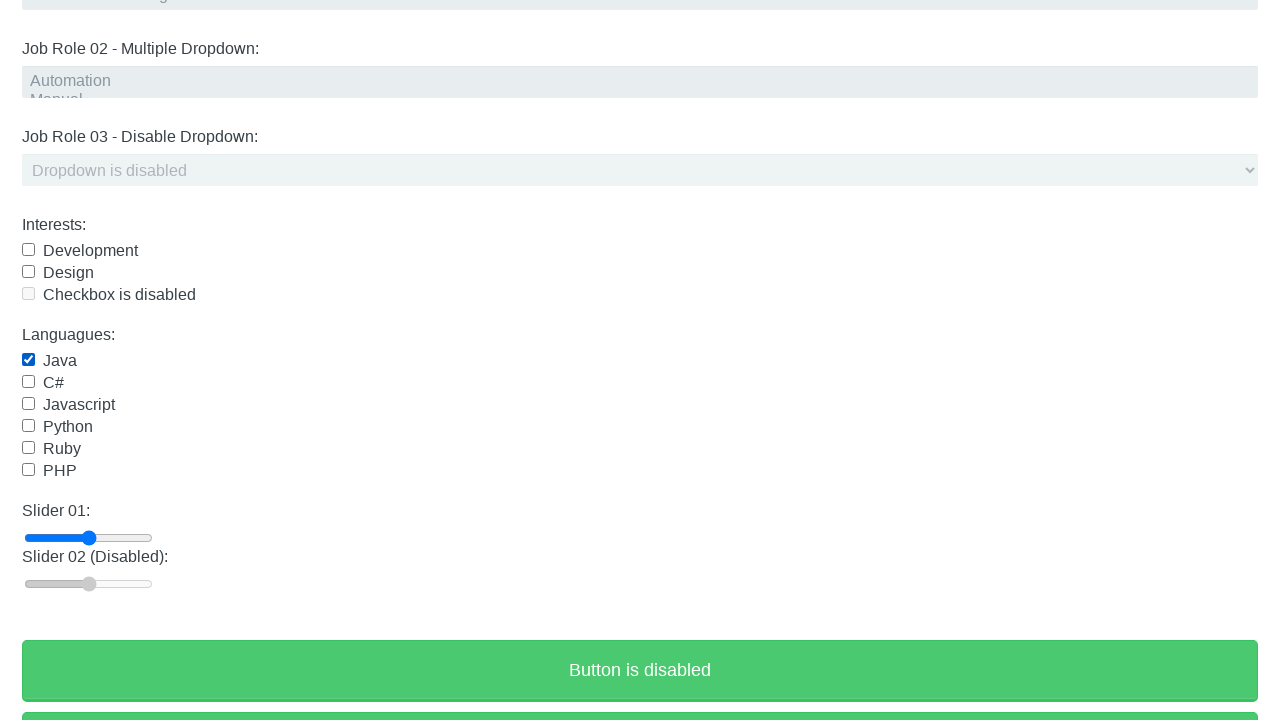

Verified 'Under 18' radio button is selected
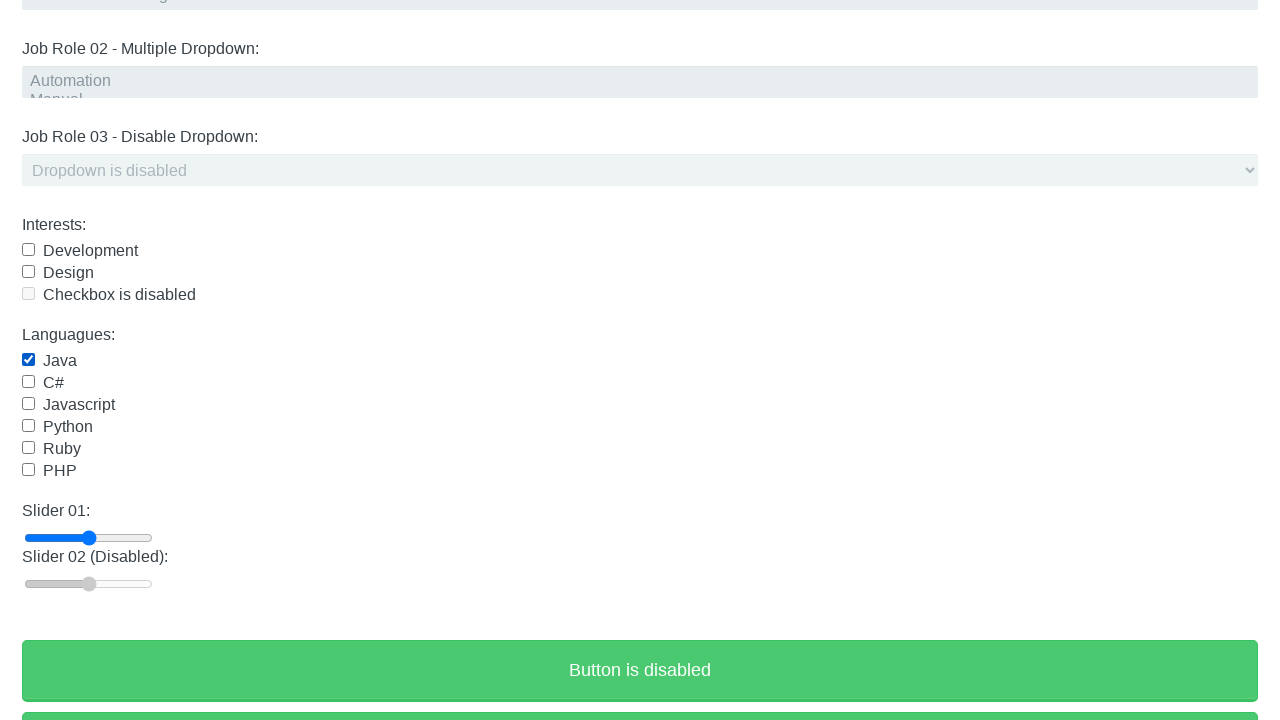

Verified Java checkbox is selected
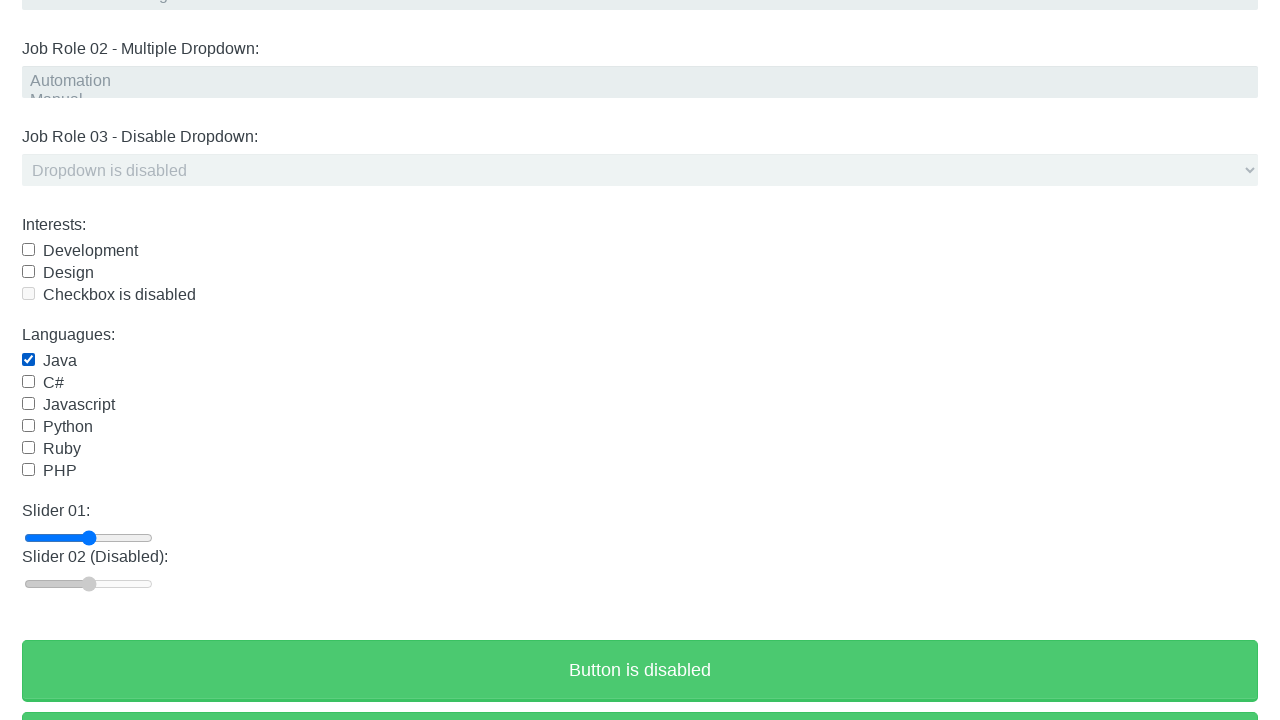

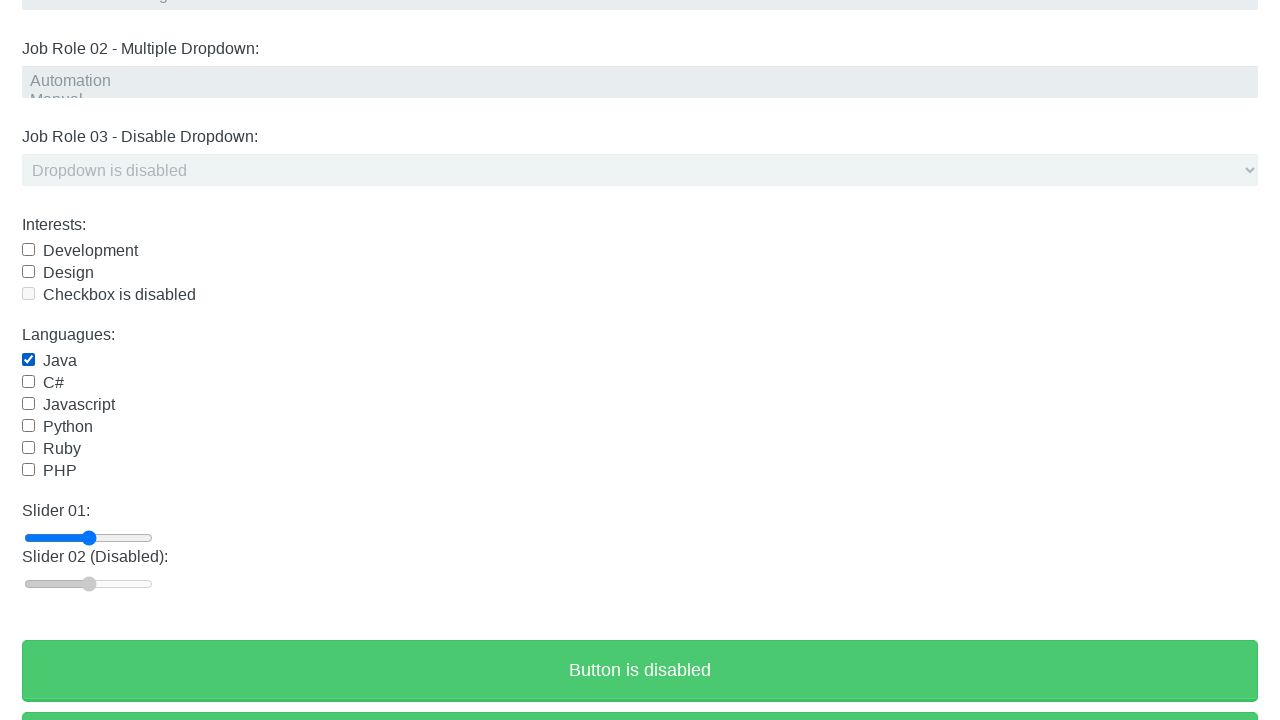